Tests navigation on Test Automation University website by clicking the Certificates link and verifying the URL changes from the homepage.

Starting URL: https://testautomationu.applitools.com/

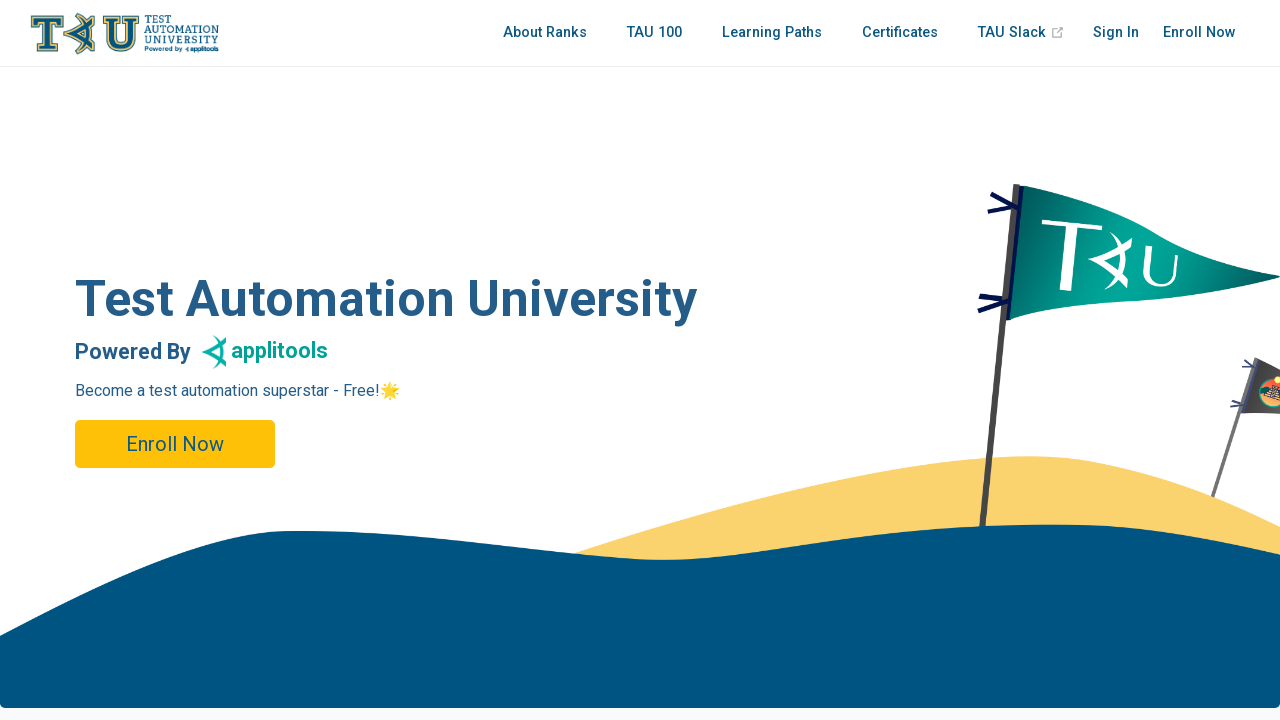

Waited for page to load (domcontentloaded)
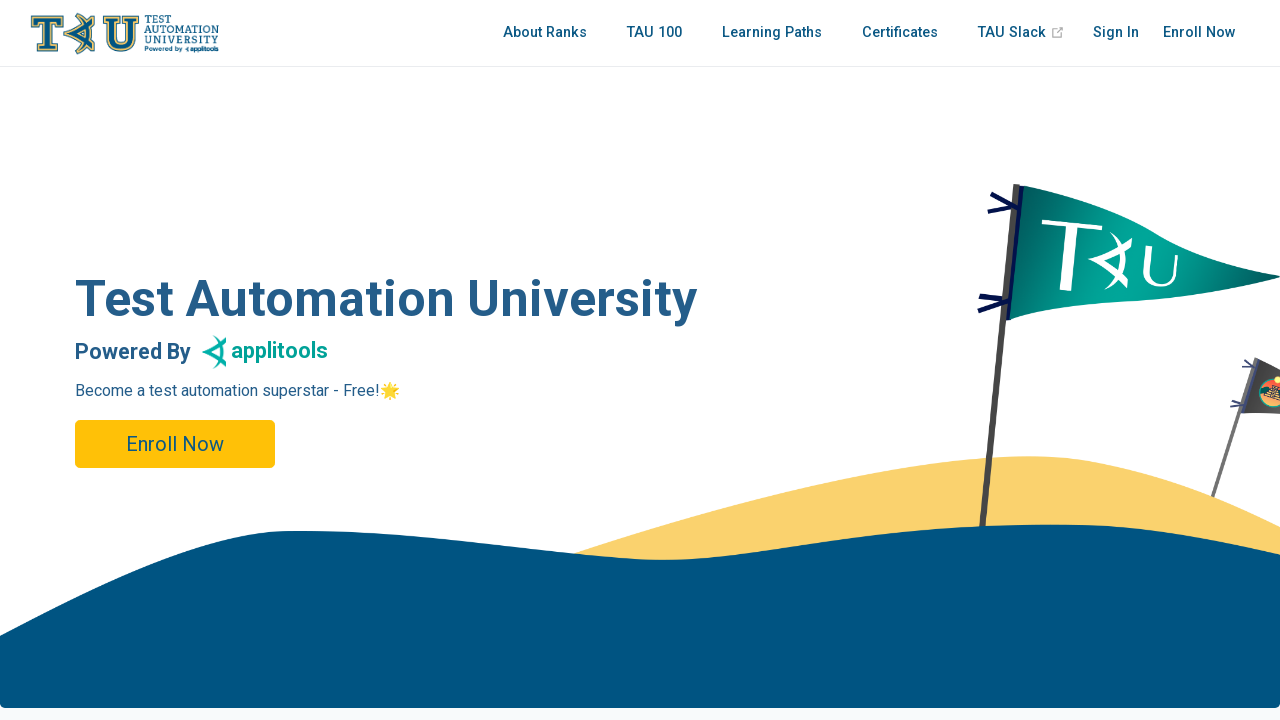

Located Certificates link
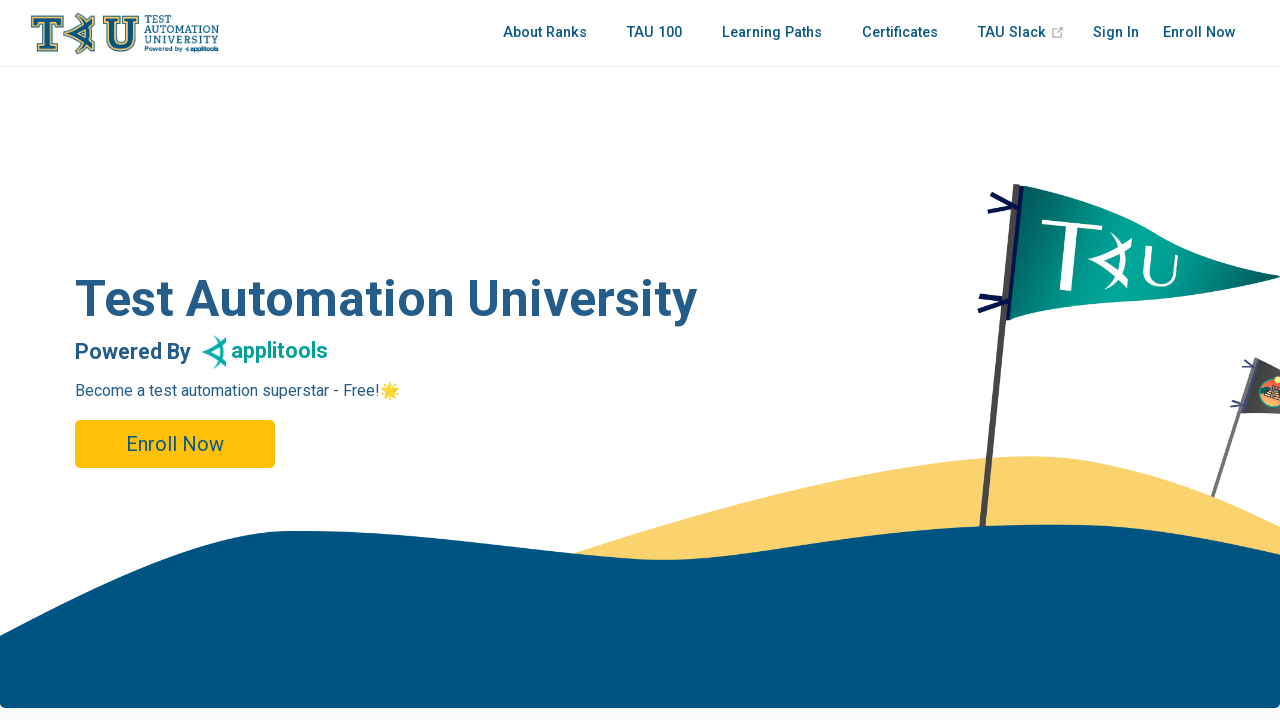

Scrolled Certificates link into view
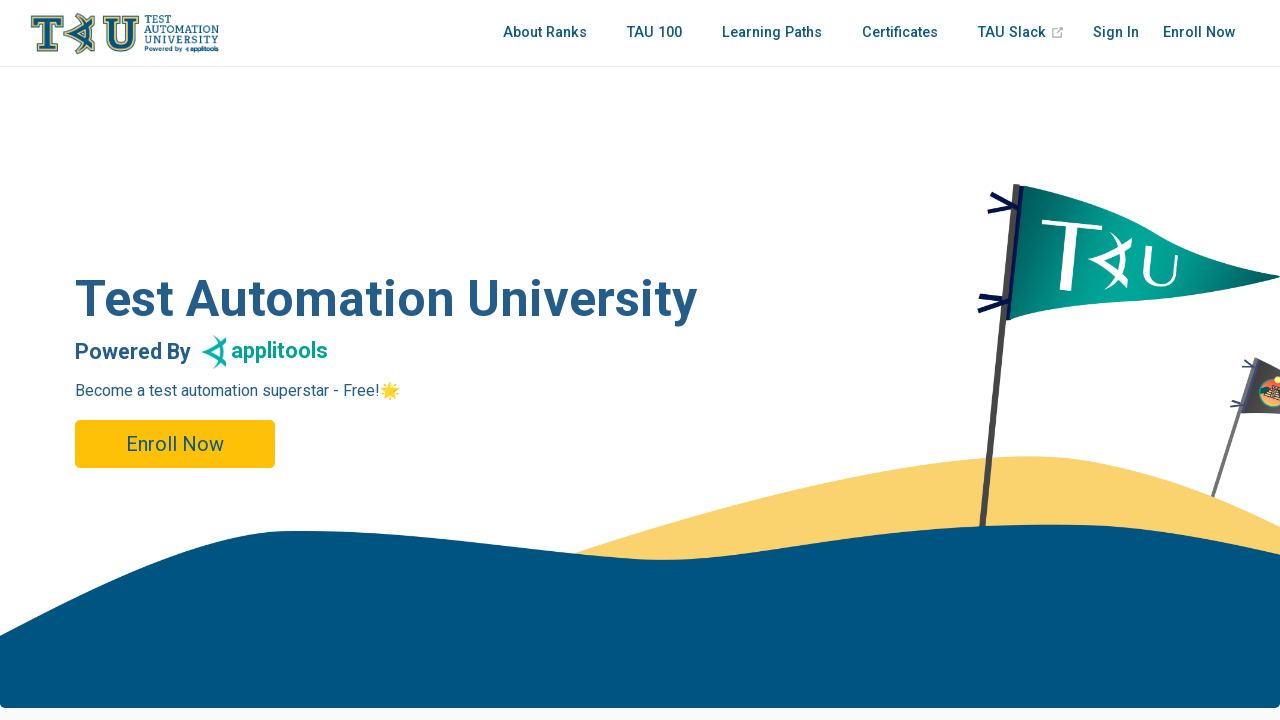

Clicked Certificates link at (900, 33) on a:has-text('Certificates'), a[href*='certificates'] >> nth=0
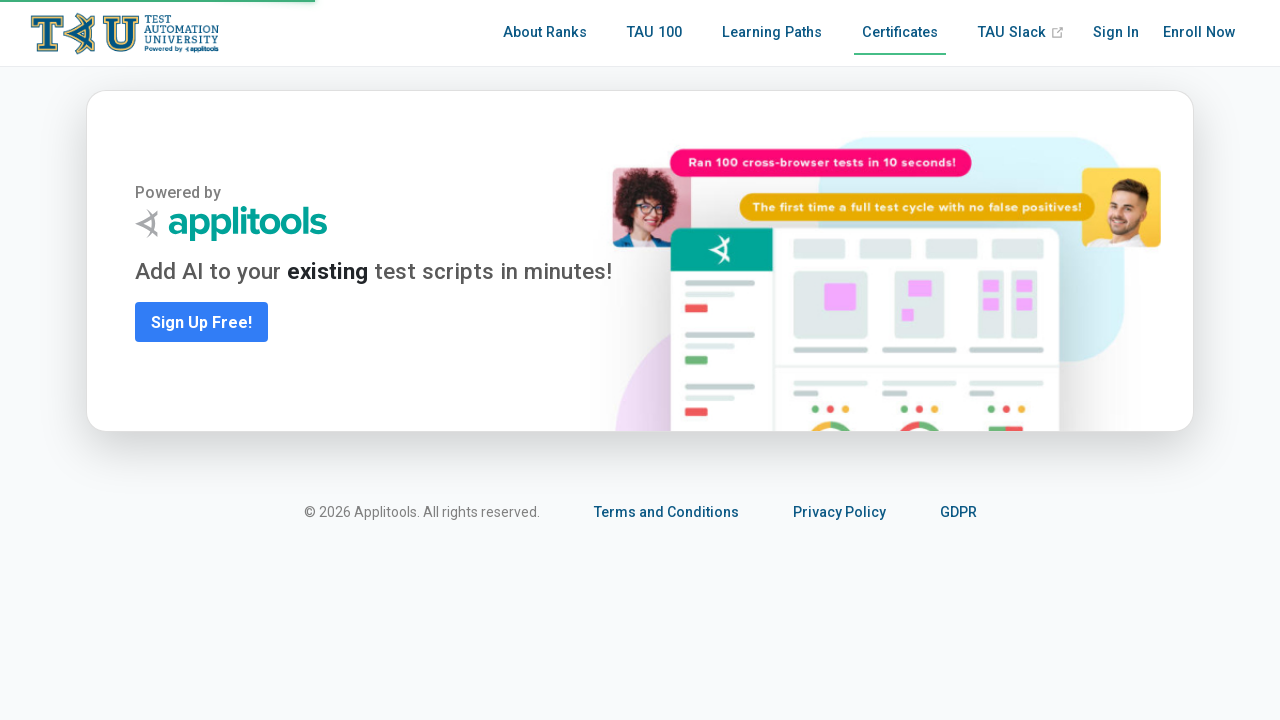

Waited for navigation to complete (domcontentloaded)
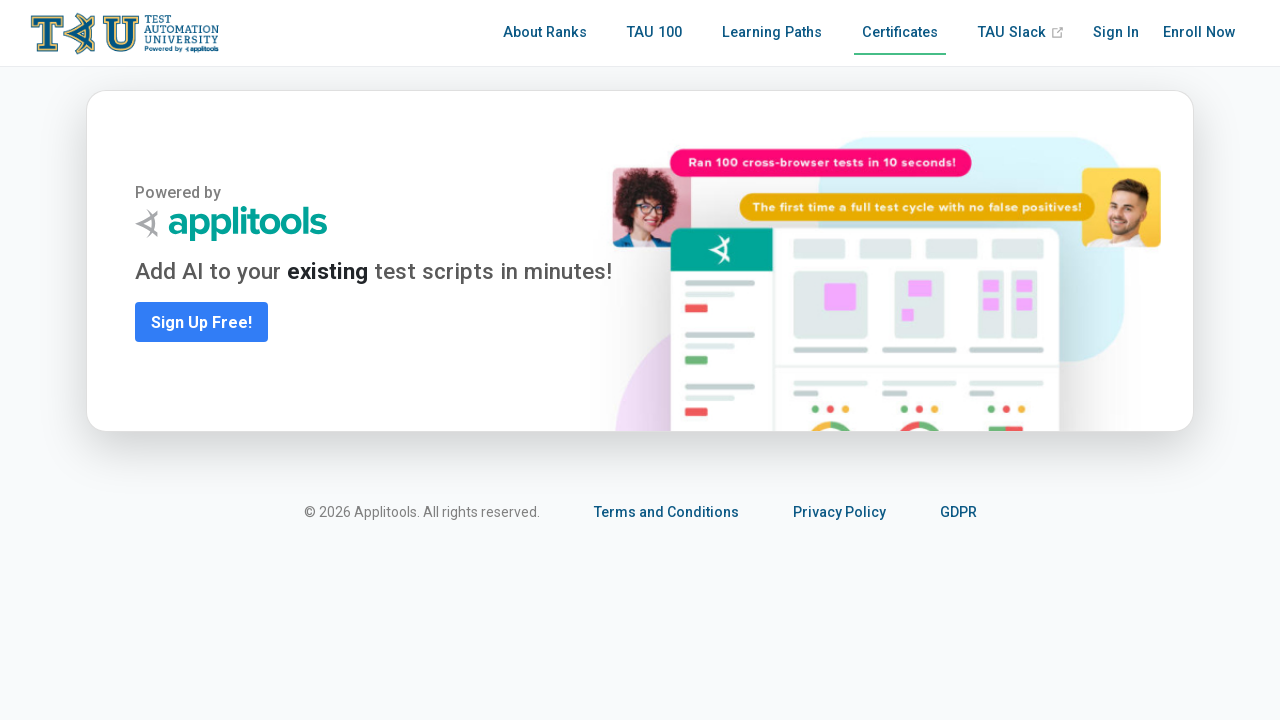

Retrieved current URL: https://testautomationu.applitools.com/certificate/
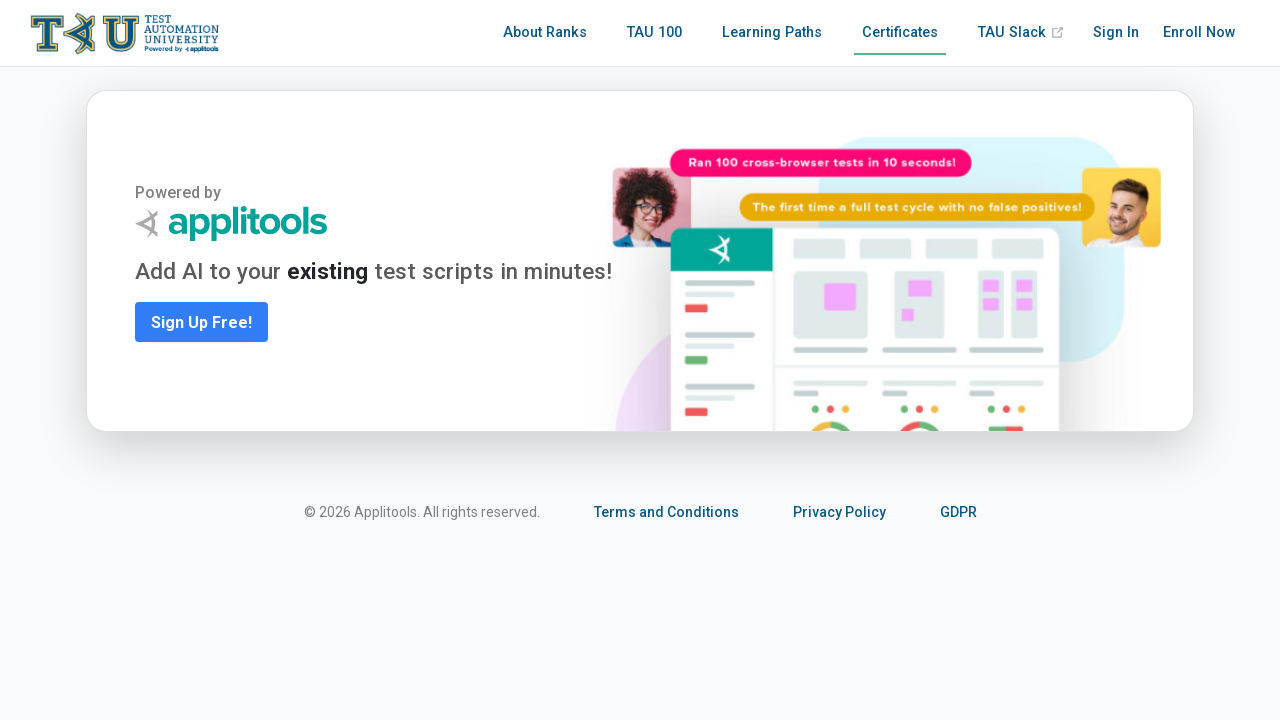

Verified URL changed from homepage
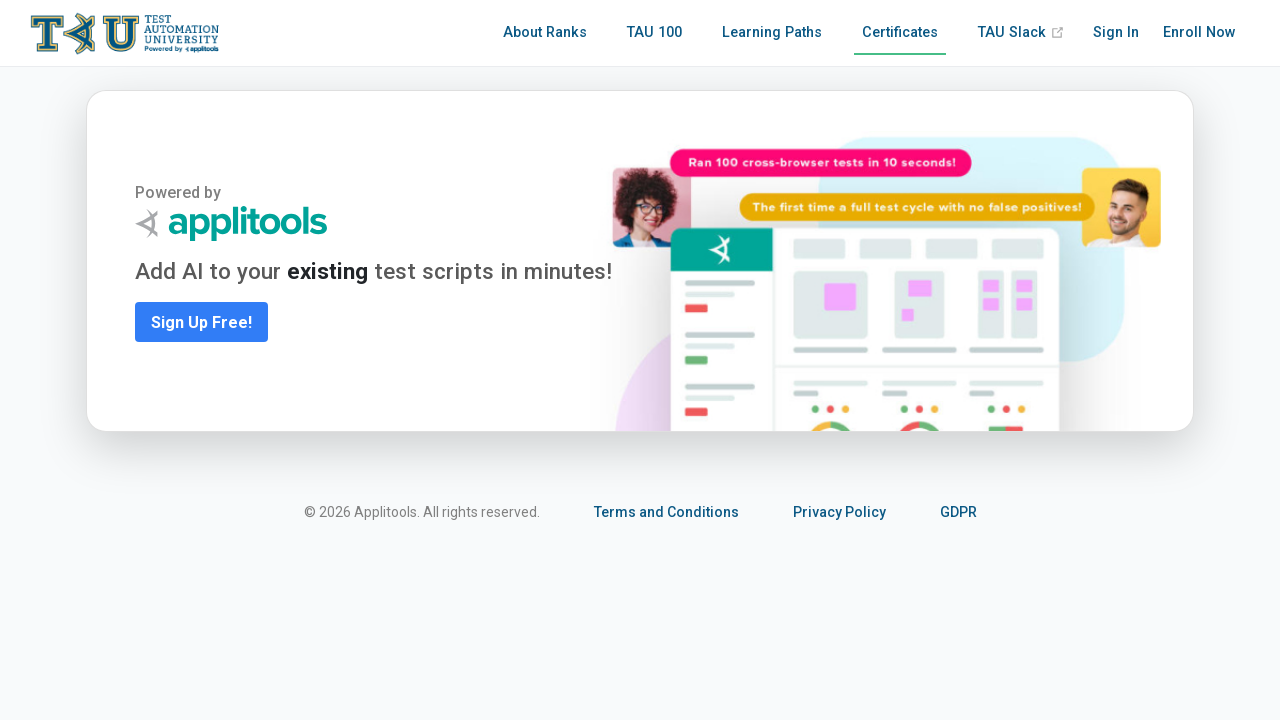

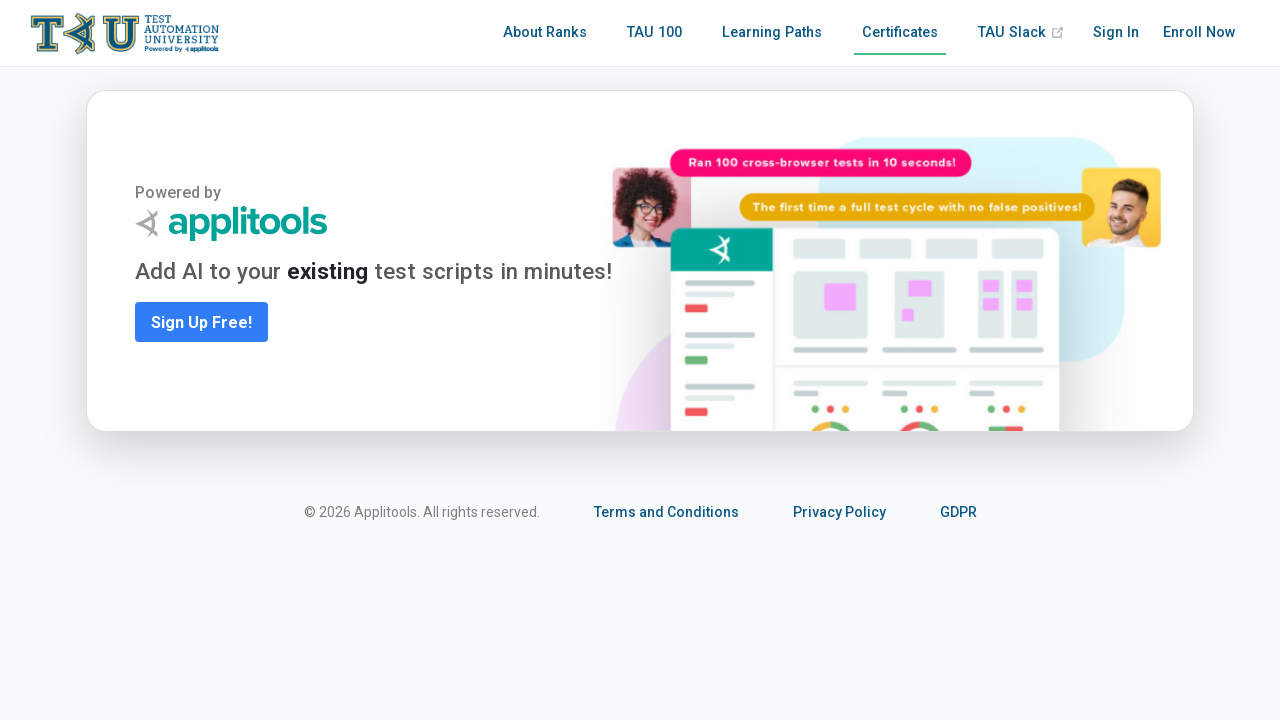